Tests dynamic loading functionality by navigating to the Dynamic Loading section, clicking Example 2, starting the load, and verifying that "Hello World!" text appears after the loading bar disappears.

Starting URL: https://the-internet.herokuapp.com

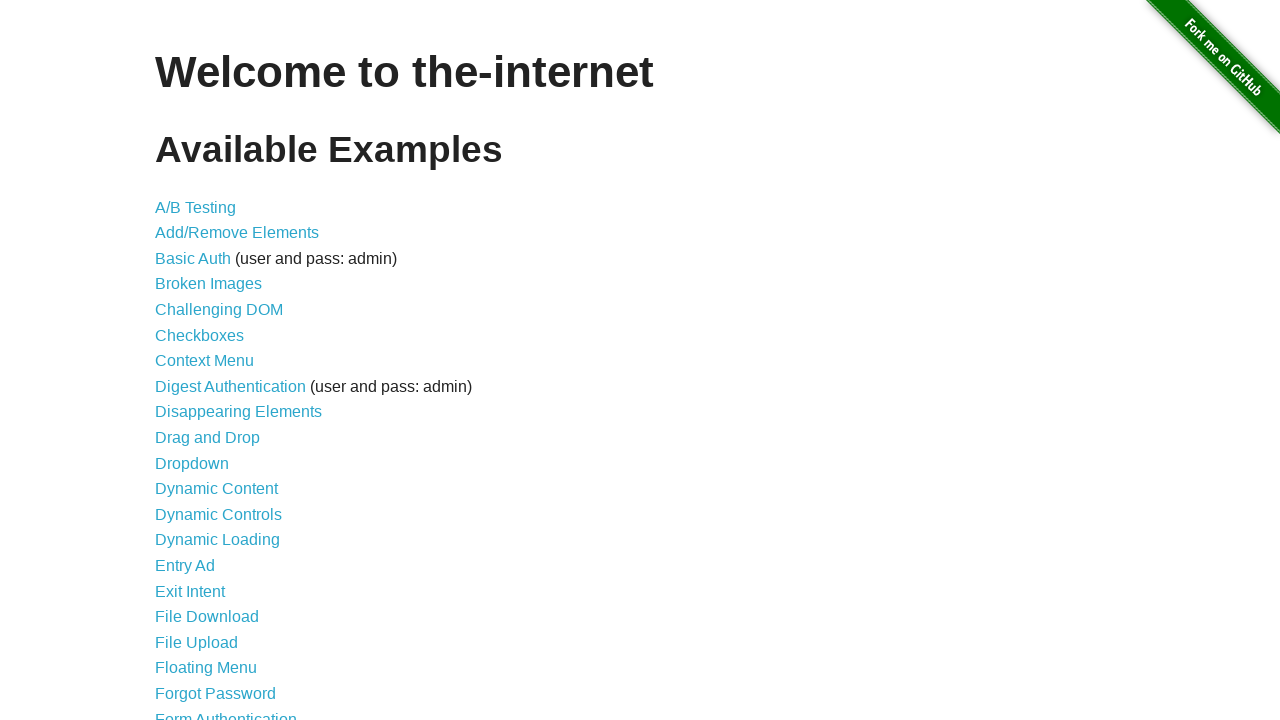

Clicked on Dynamic Loading link at (218, 540) on text=Dynamic Loading
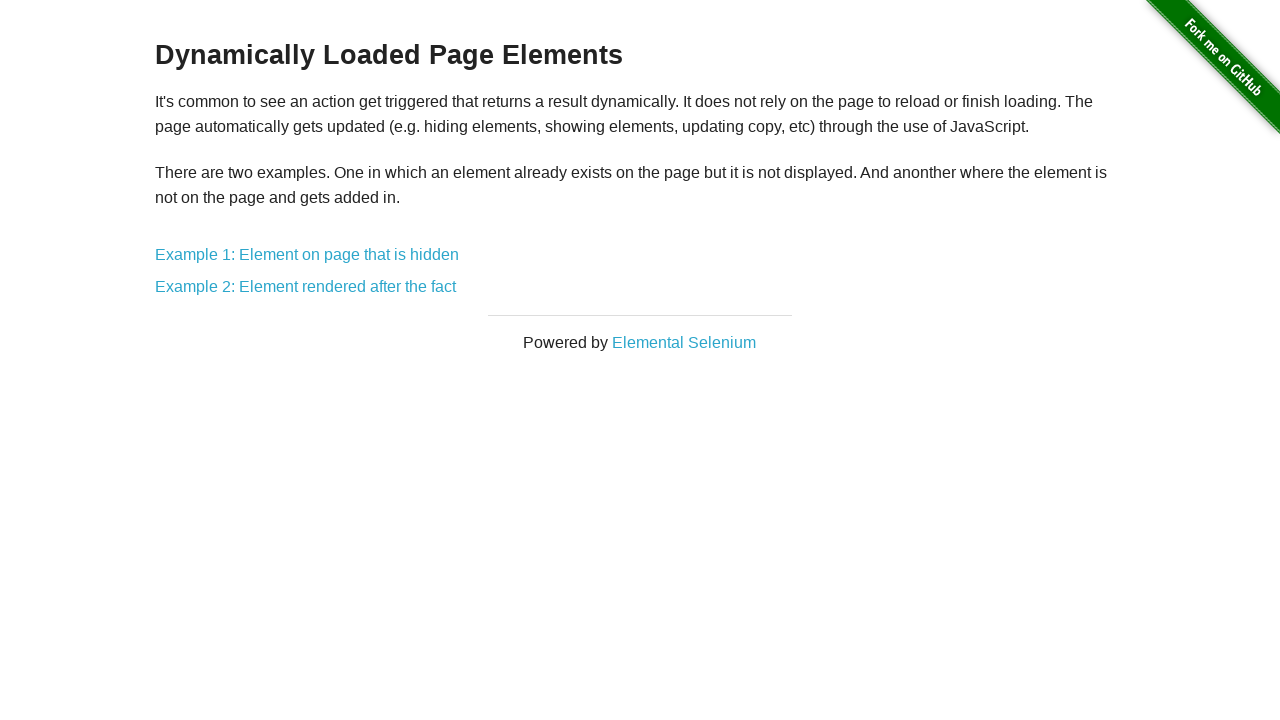

Clicked on Example 2: Element rendered after the fact at (306, 287) on text=Example 2: Element rendered after the fact
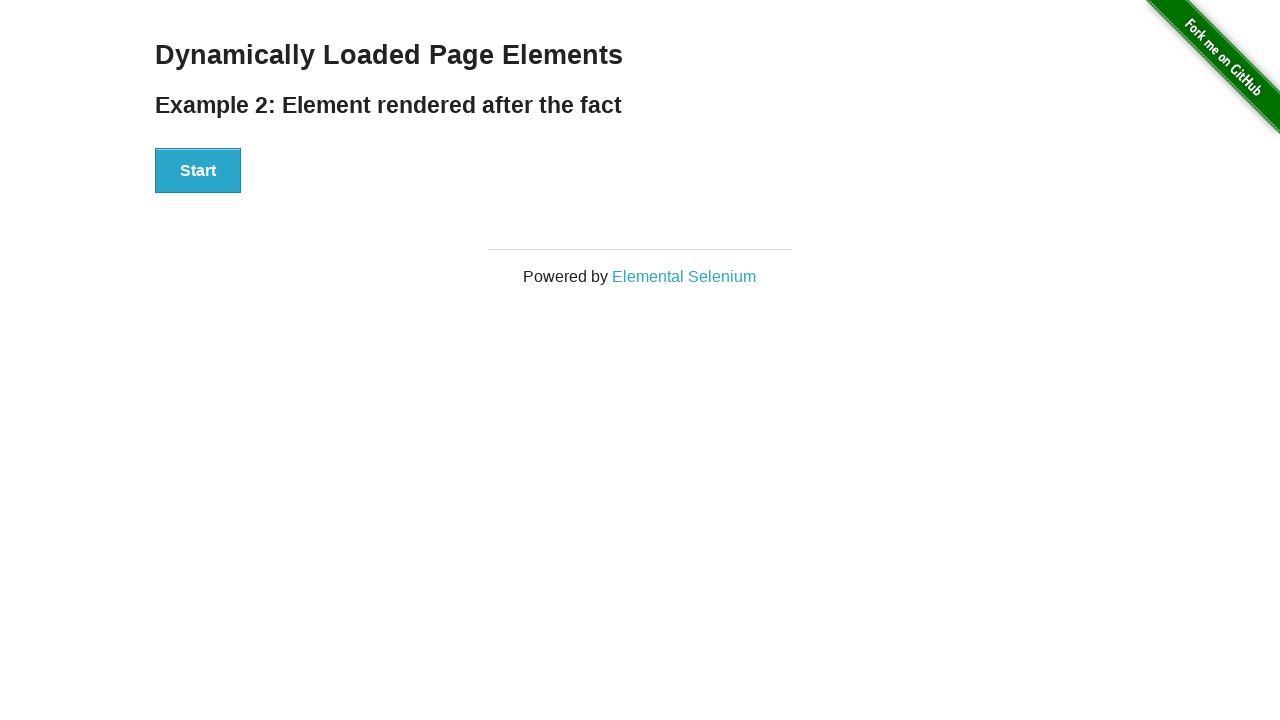

Clicked Start button to initiate loading at (198, 171) on #start button
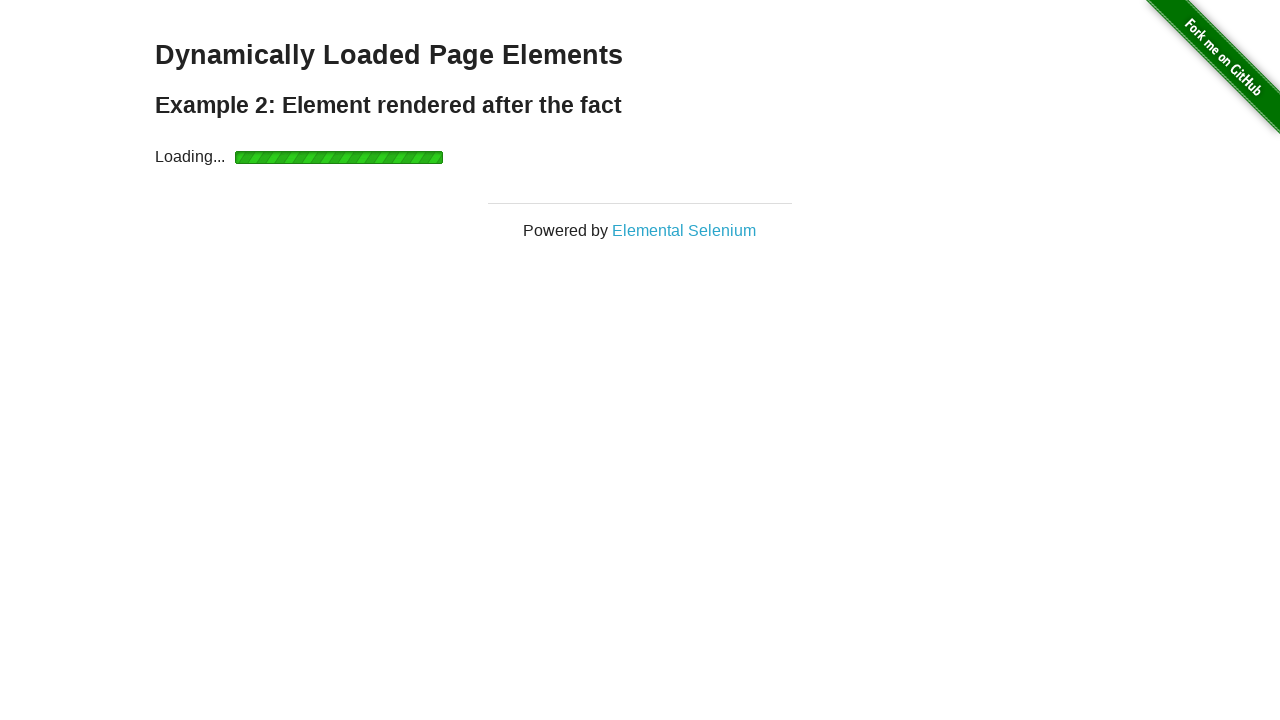

Loading bar disappeared and finish element became visible
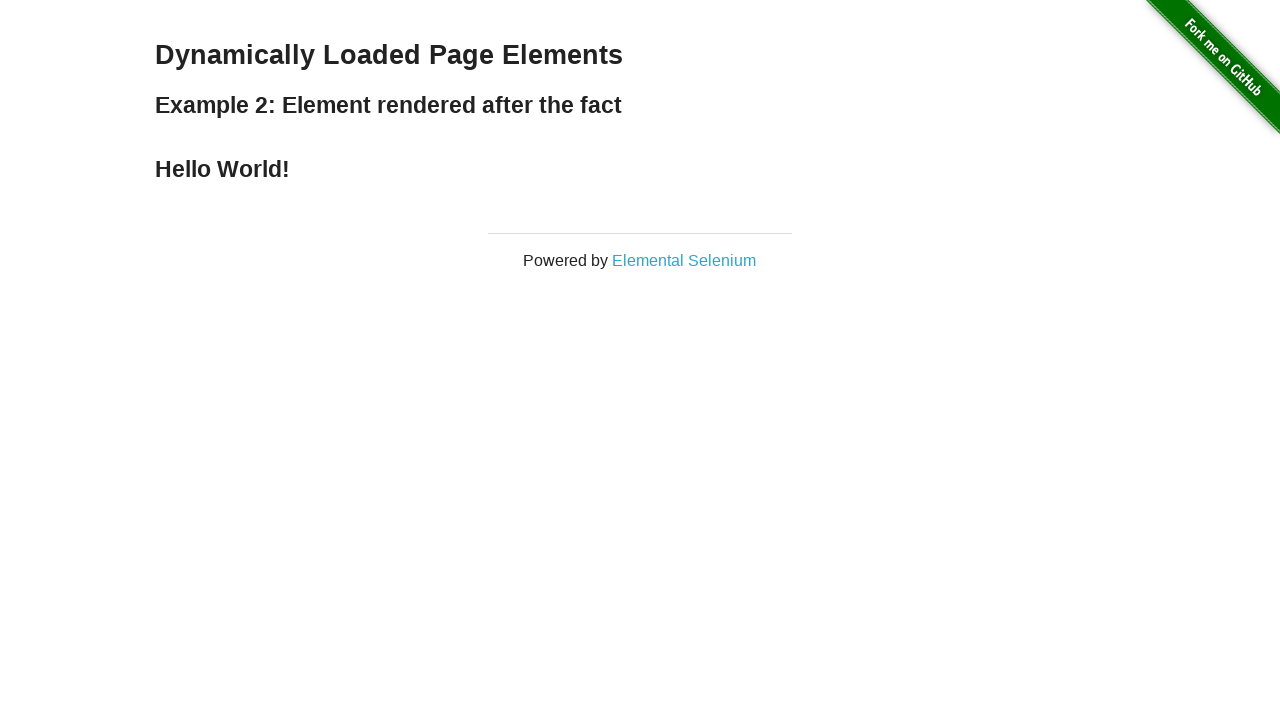

Retrieved 'Hello World!' text from rendered element
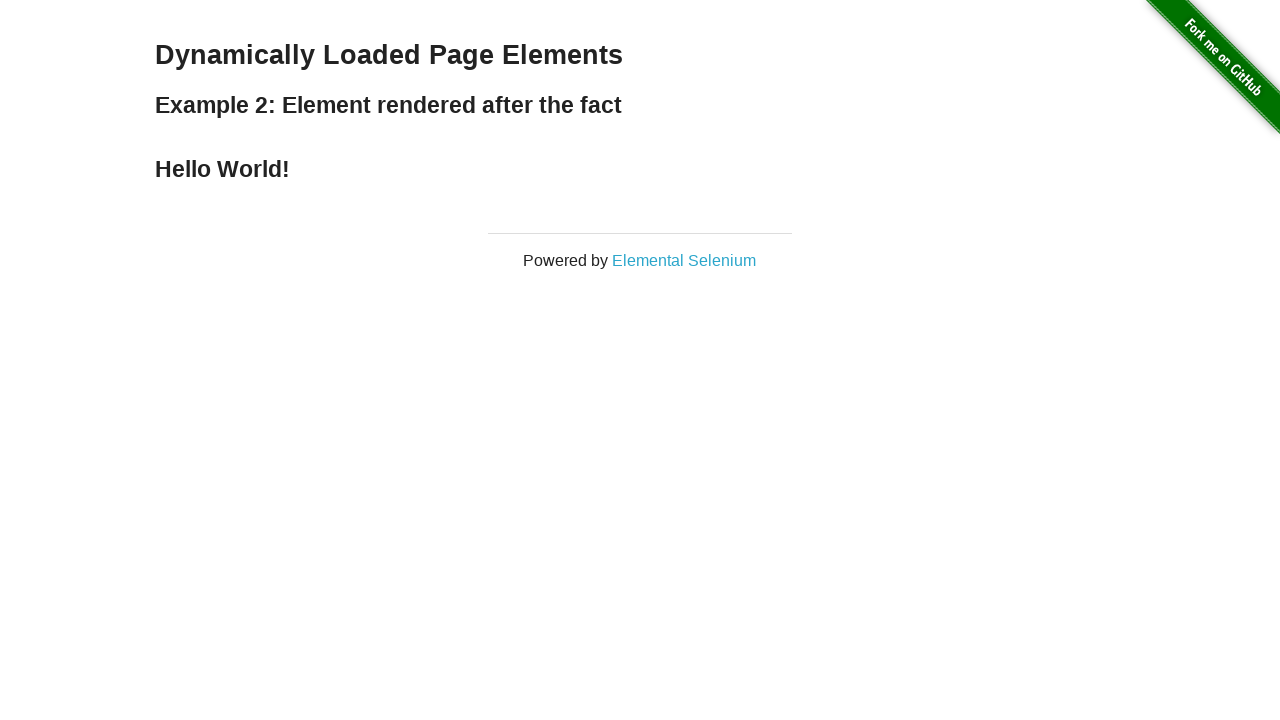

Verified that 'Hello World!' text matches expected value
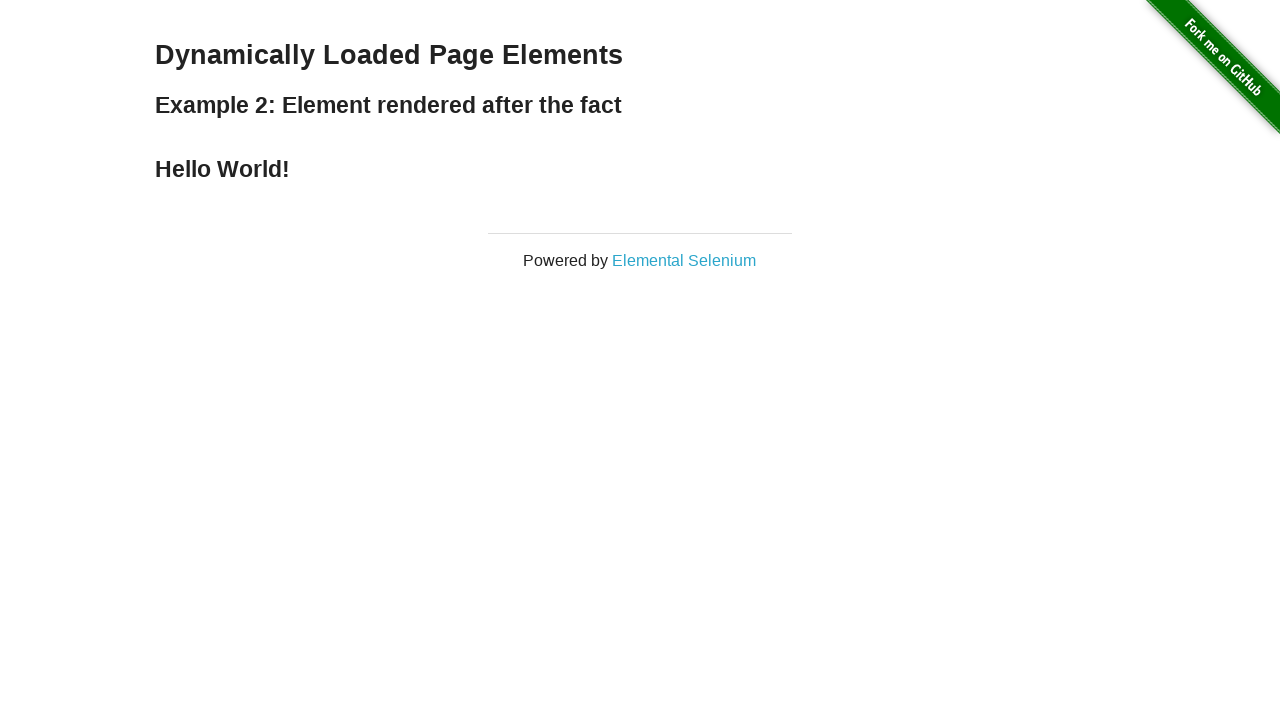

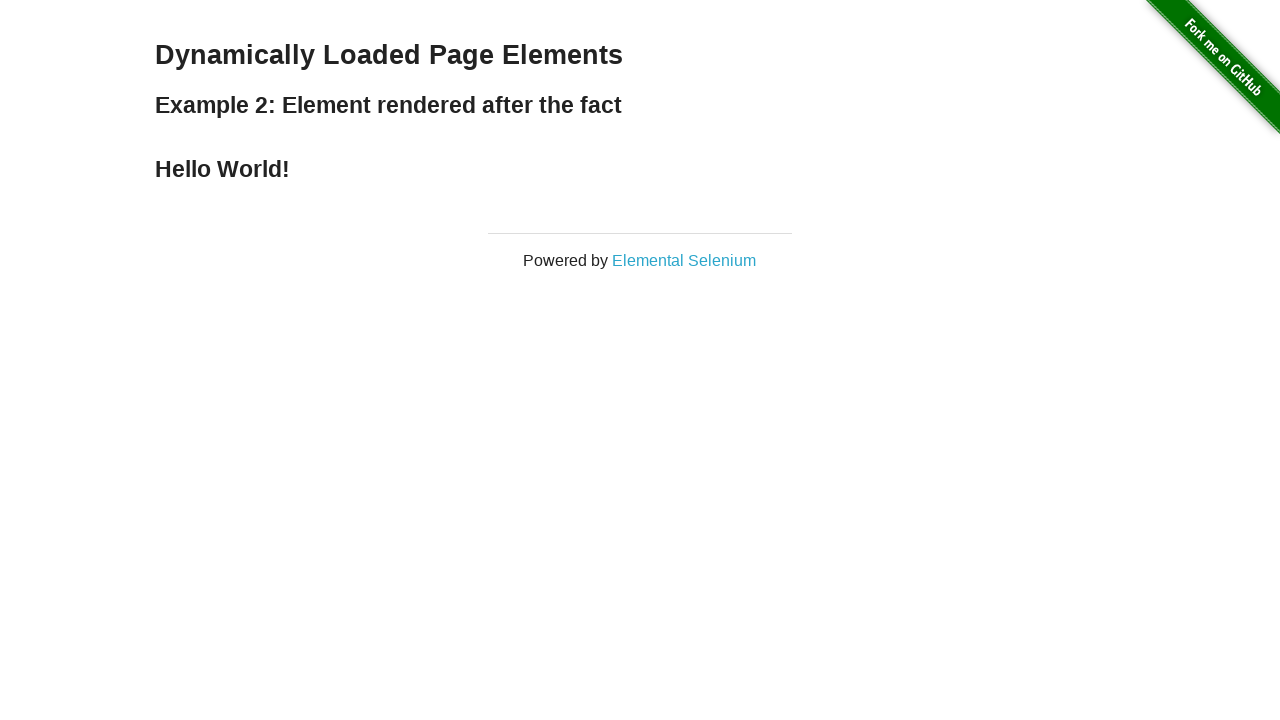